Tests the jQuery UI autocomplete widget by typing a character, waiting for suggestions to appear, selecting one, and verifying the input value is updated correctly.

Starting URL: https://jqueryui.com/autocomplete/

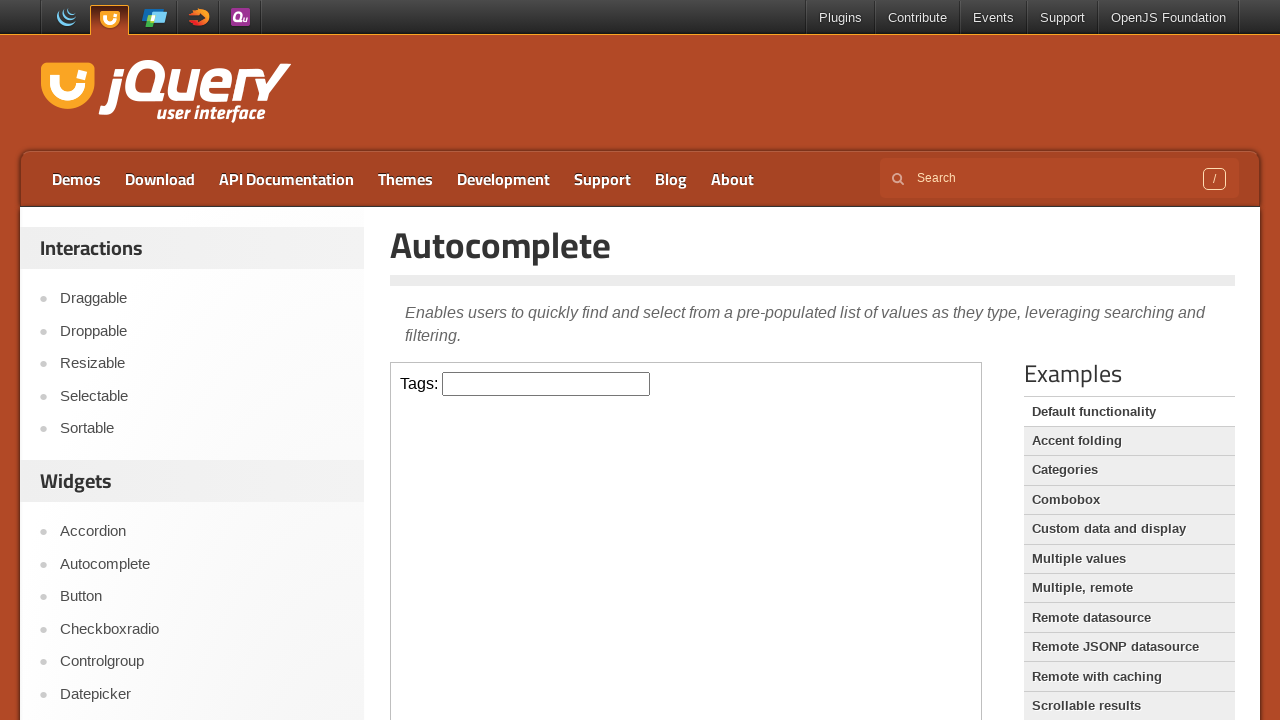

Located the demo iframe for jQuery UI autocomplete
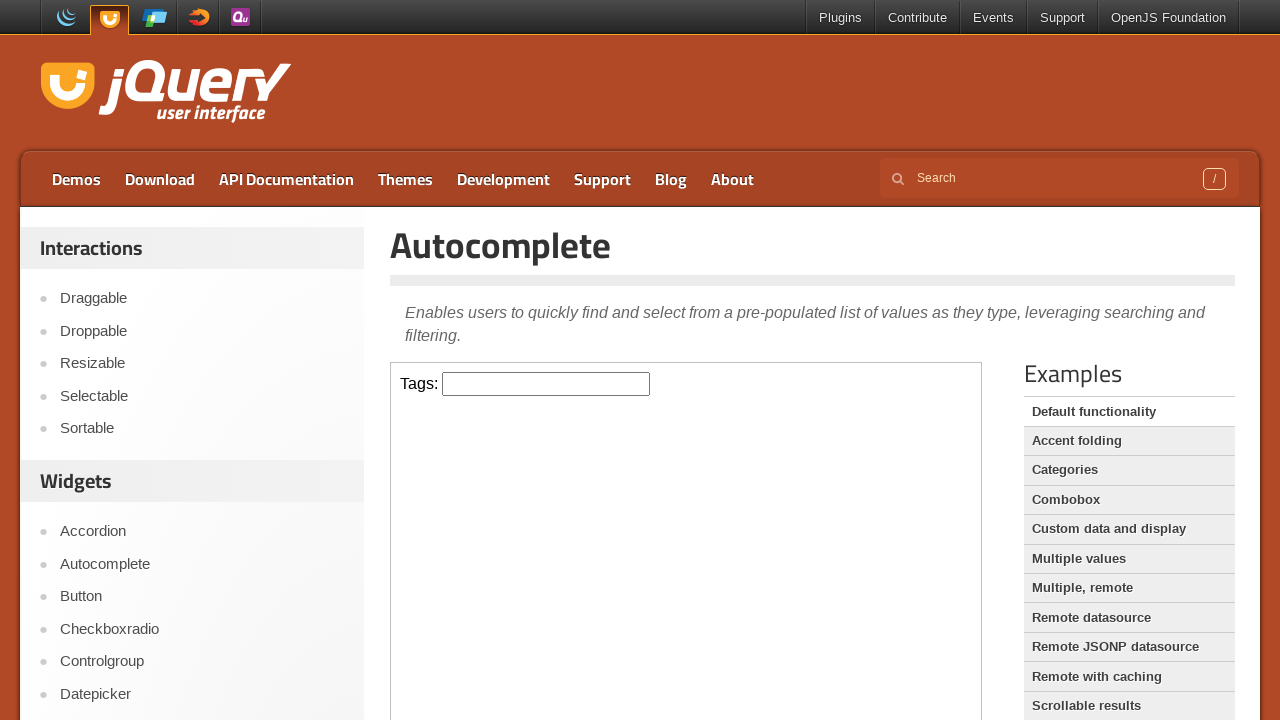

Typed 'a' in the tags input field to trigger autocomplete suggestions on iframe.demo-frame >> internal:control=enter-frame >> #tags
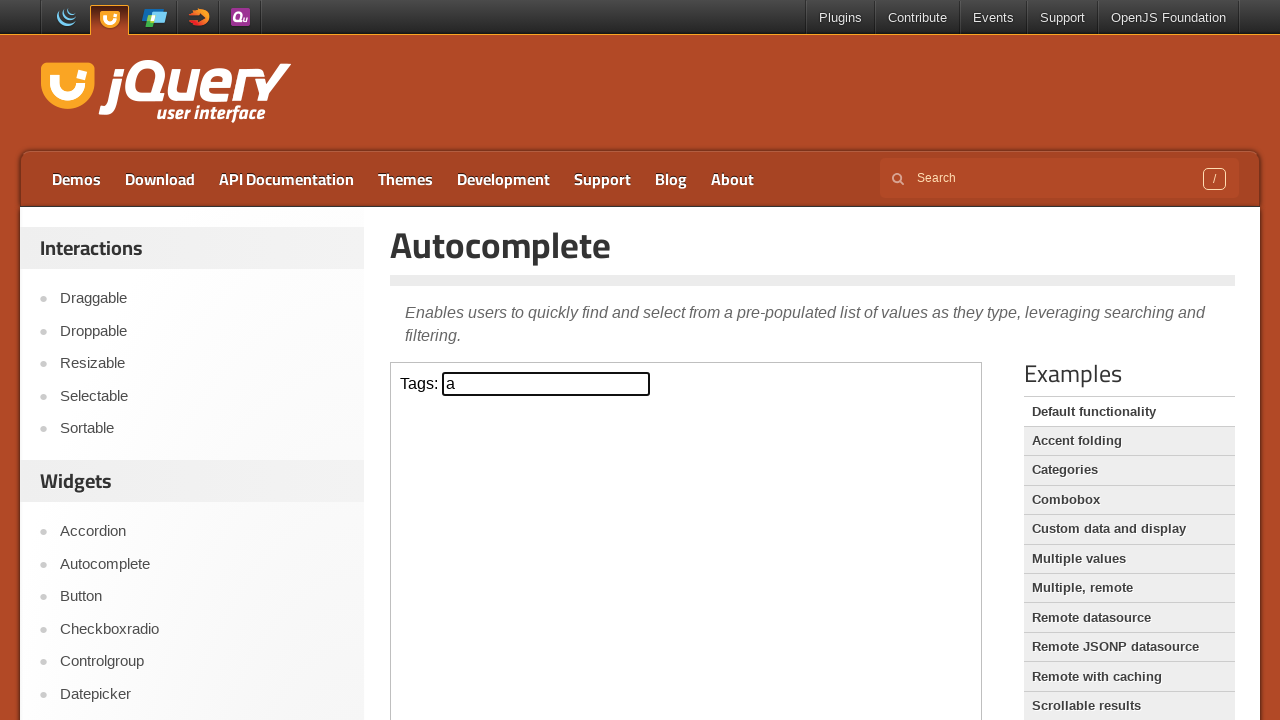

Autocomplete suggestions dropdown became visible
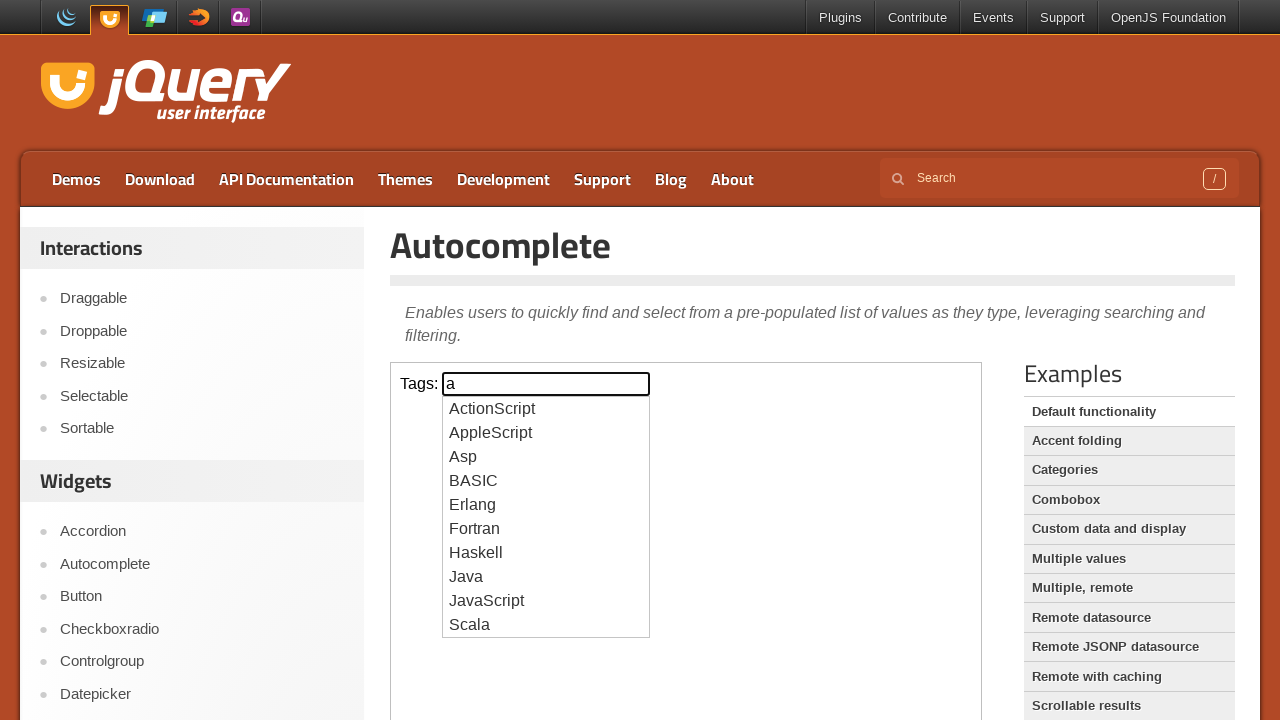

Located the ActionScript option in the autocomplete menu
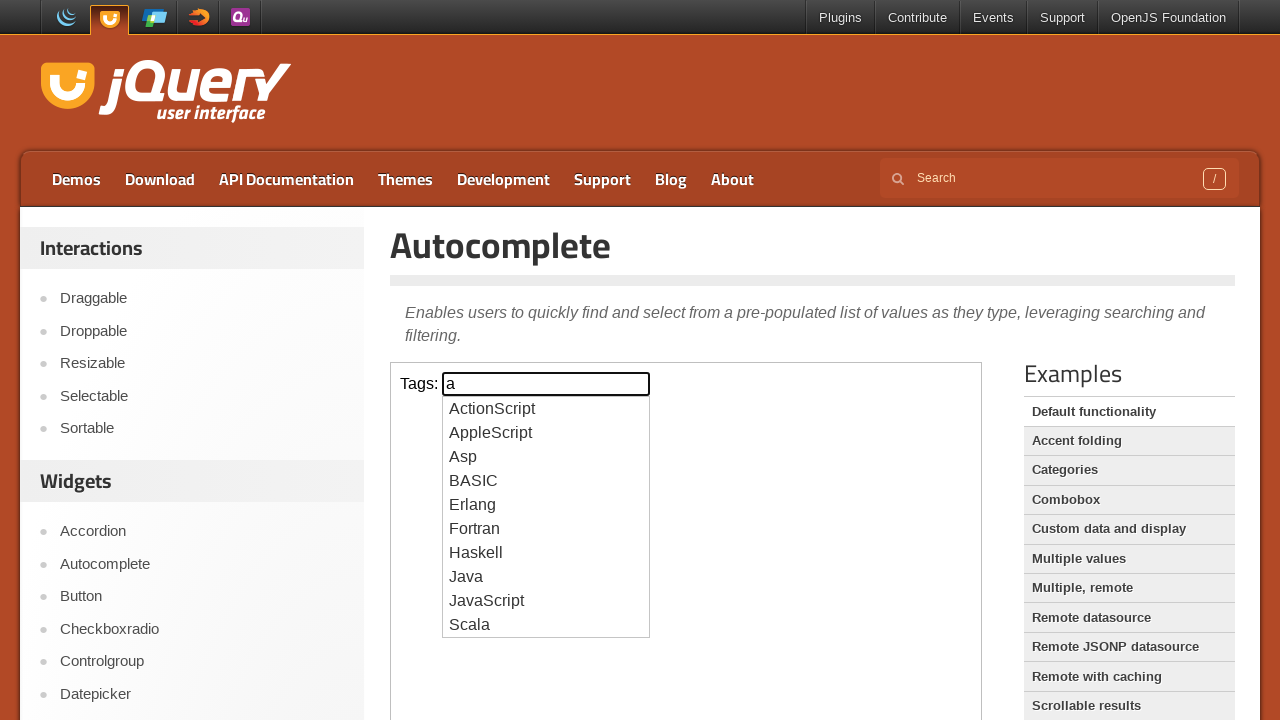

Hovered over the ActionScript option at (546, 409) on iframe.demo-frame >> internal:control=enter-frame >> li.ui-menu-item >> internal
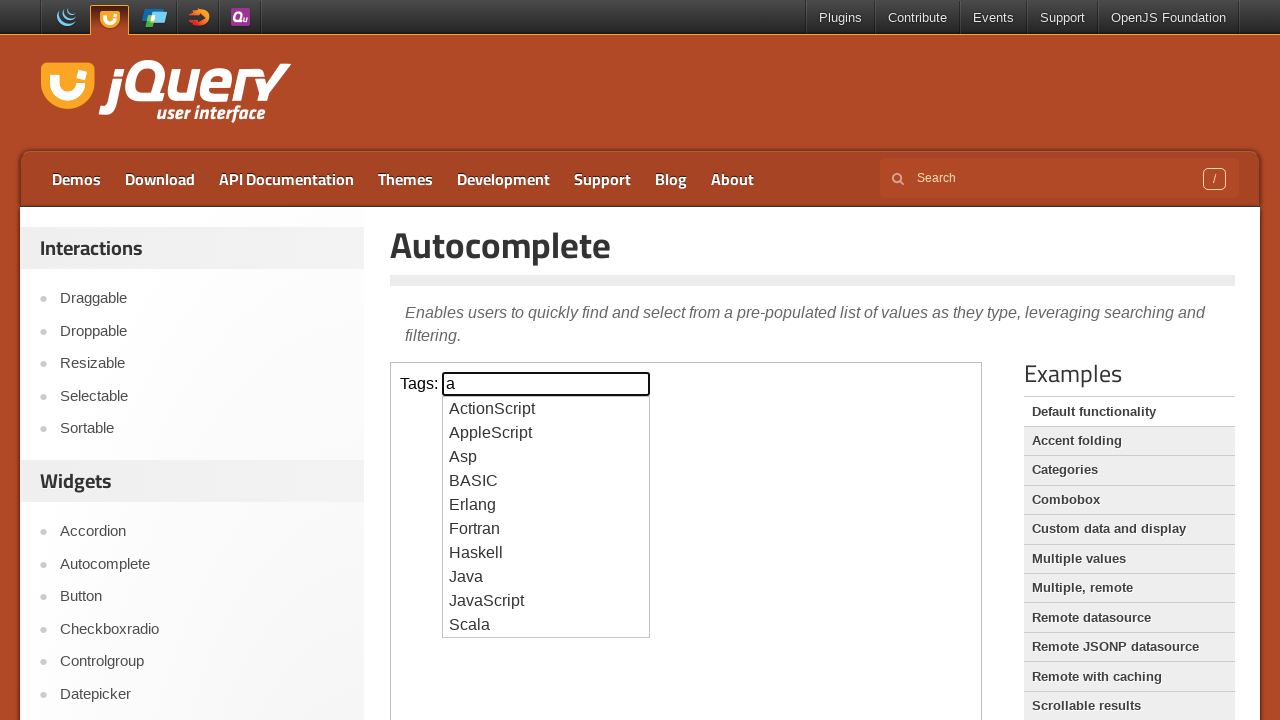

Clicked on the ActionScript option to select it at (546, 409) on iframe.demo-frame >> internal:control=enter-frame >> li.ui-menu-item >> internal
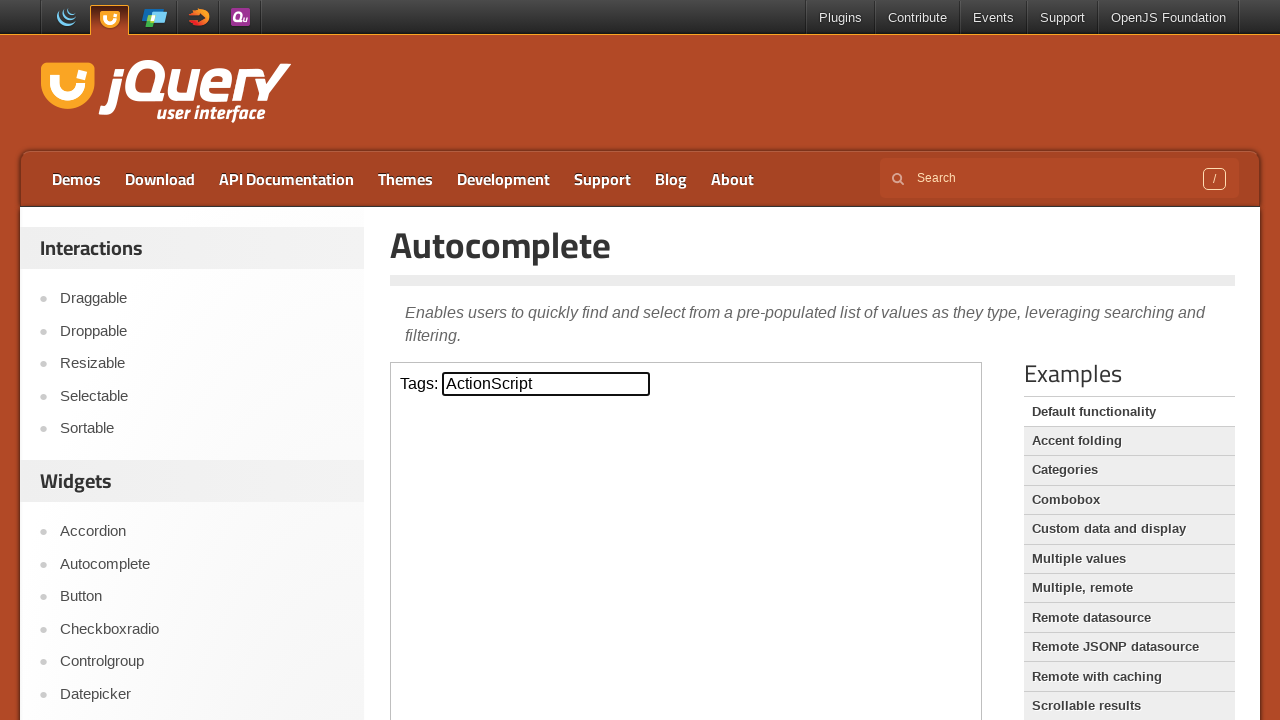

Waited for input value to update with selected suggestion
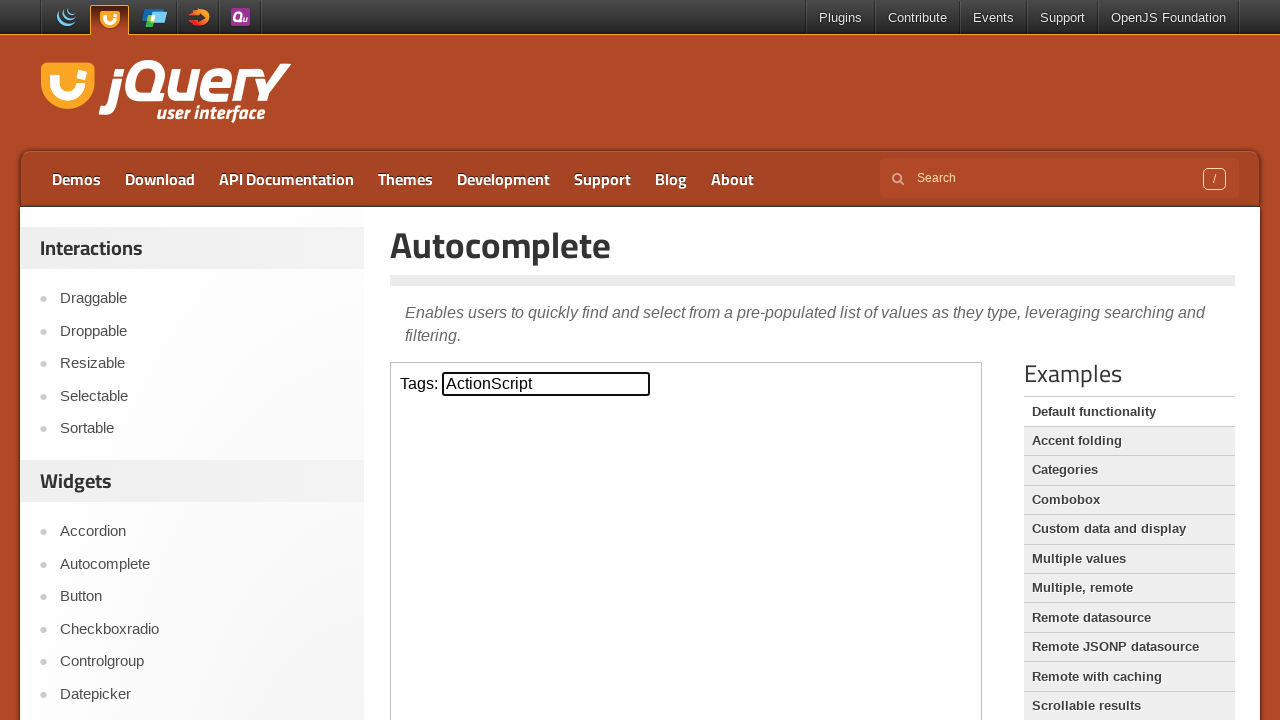

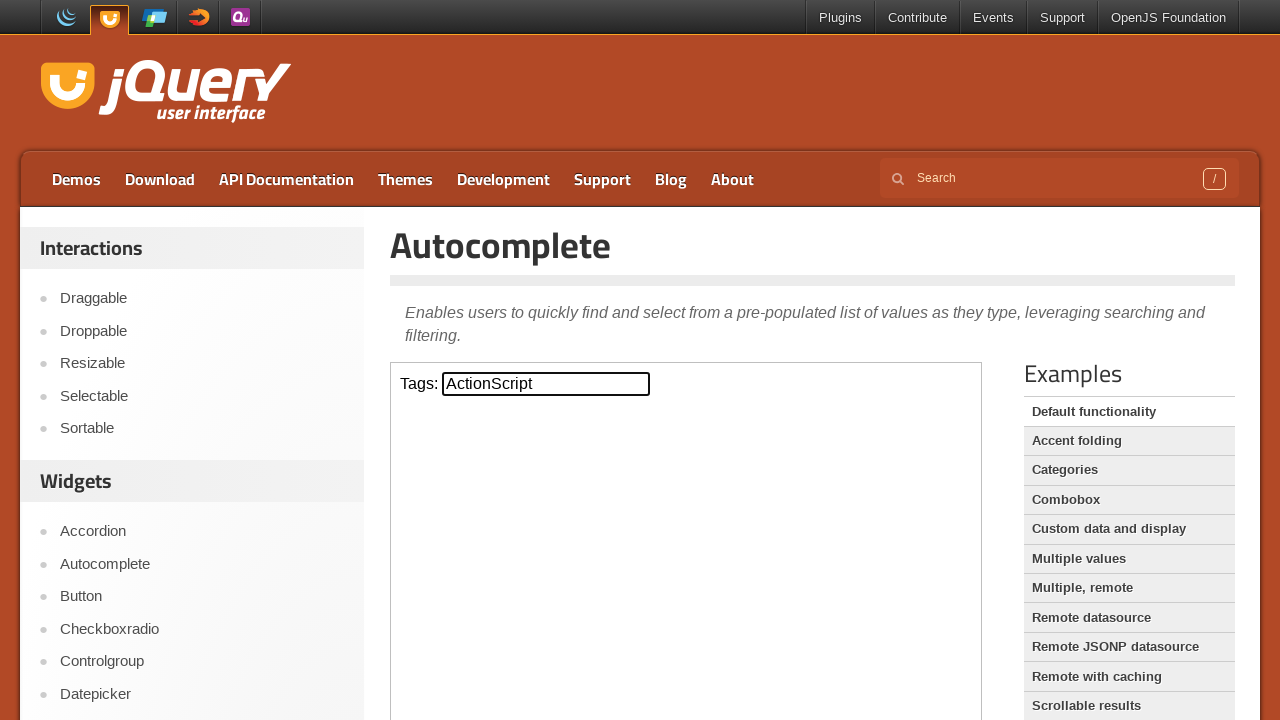